Tests SVG map interaction by scrolling to the India map, finding all states, and clicking on Tripura state

Starting URL: https://www.amcharts.com/svg-maps/?map=india

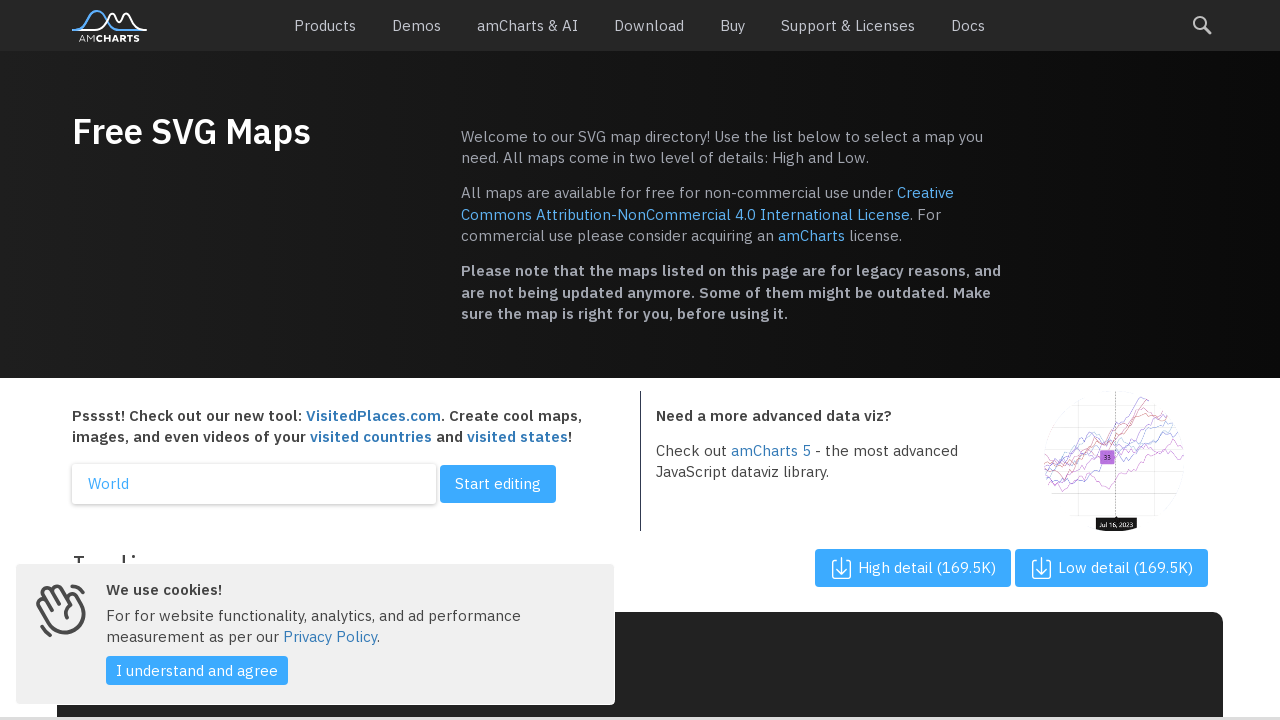

Scrolled to India SVG map chart div
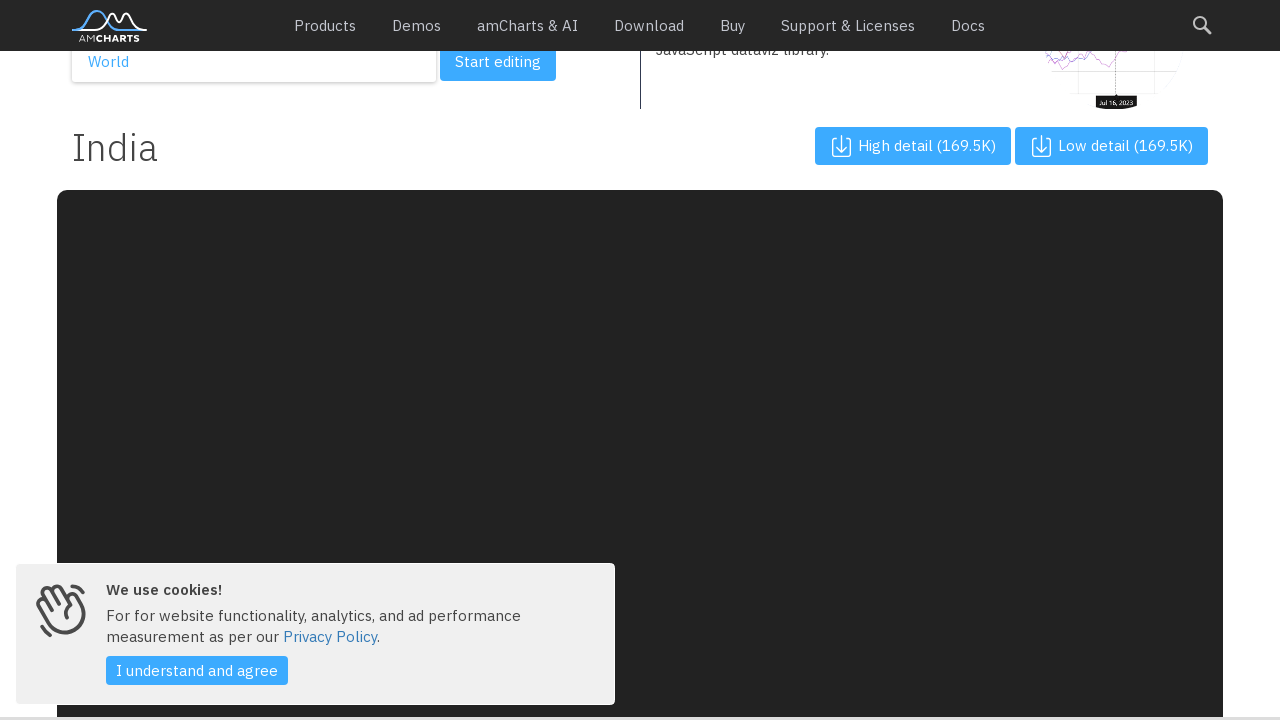

Located all state path elements in SVG map
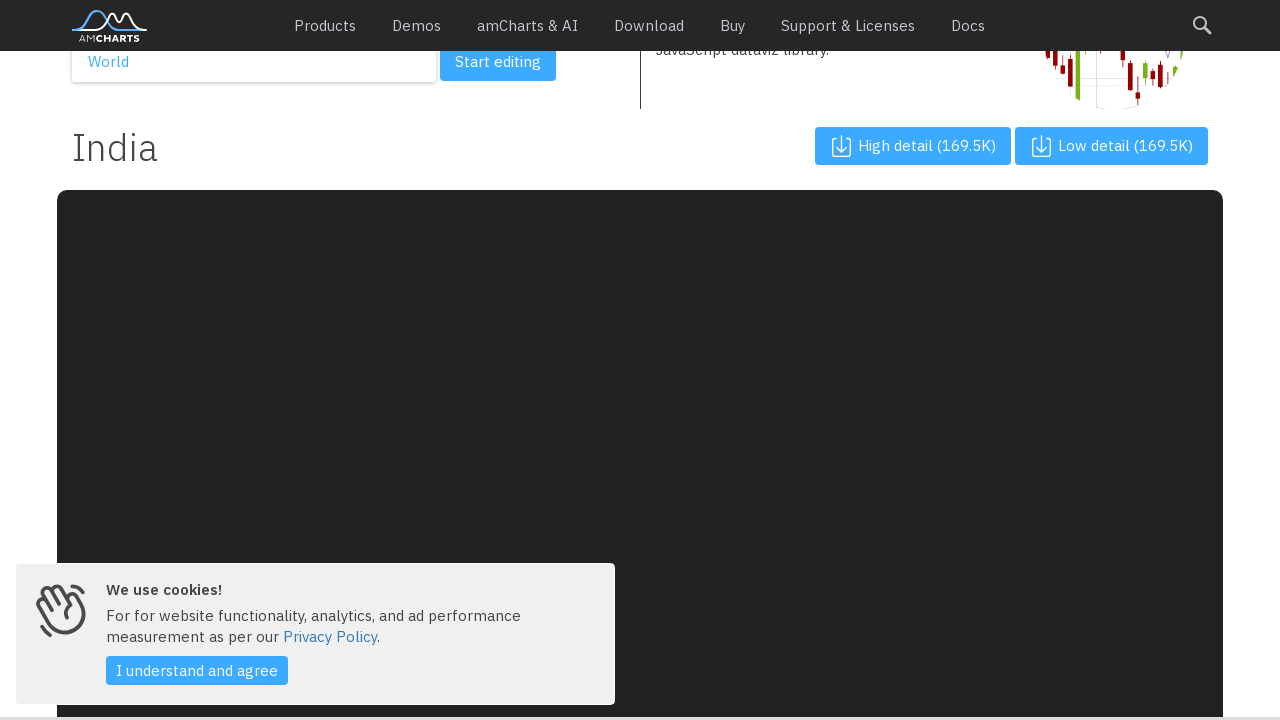

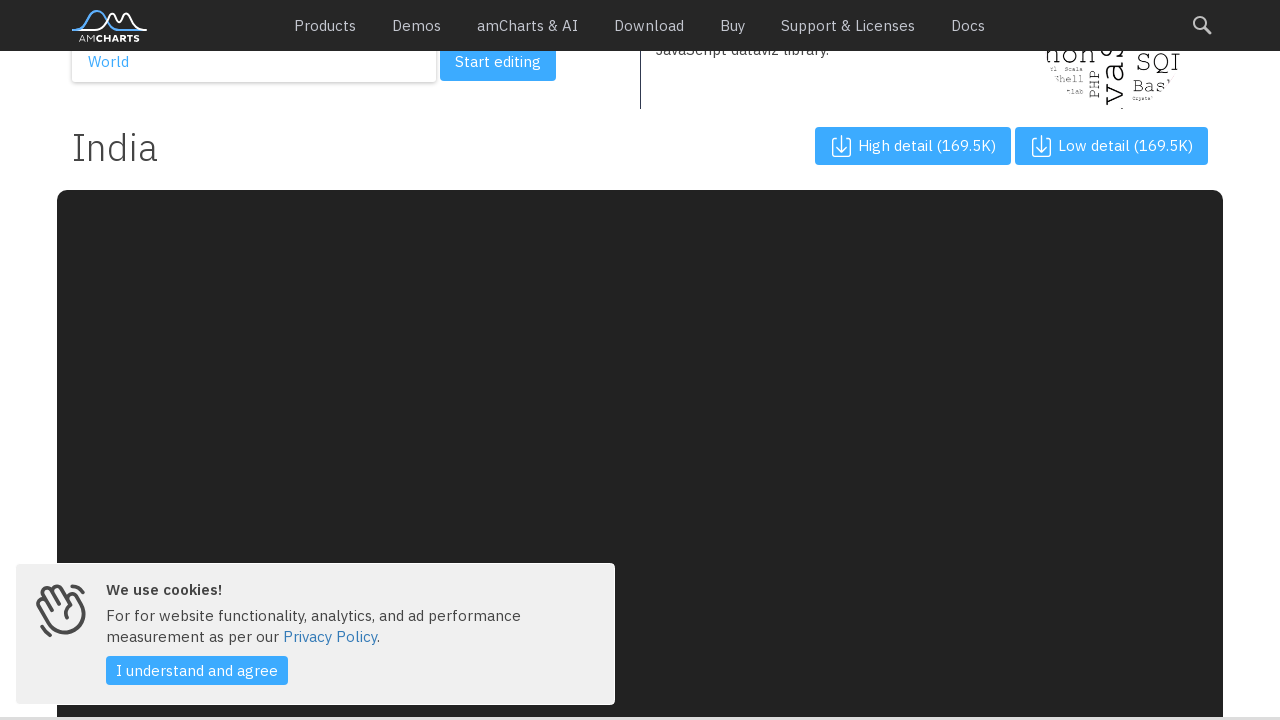